Tests vertical scrolling functionality by navigating through scroll options, opening a new tab, and scrolling to a specific element on the page

Starting URL: https://demoapps.qspiders.com/ui/scroll?scenario=1

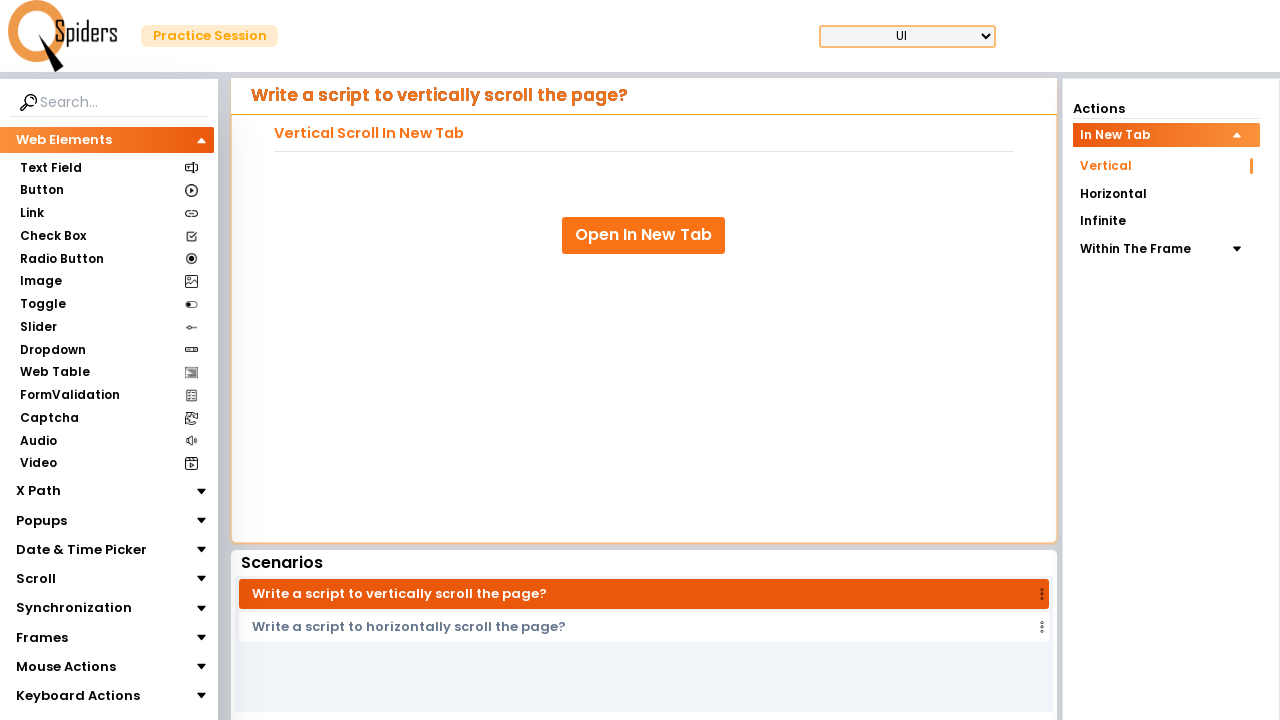

Clicked on 'Vertical' link to access vertical scrolling scenario at (1166, 166) on a:text('Vertical')
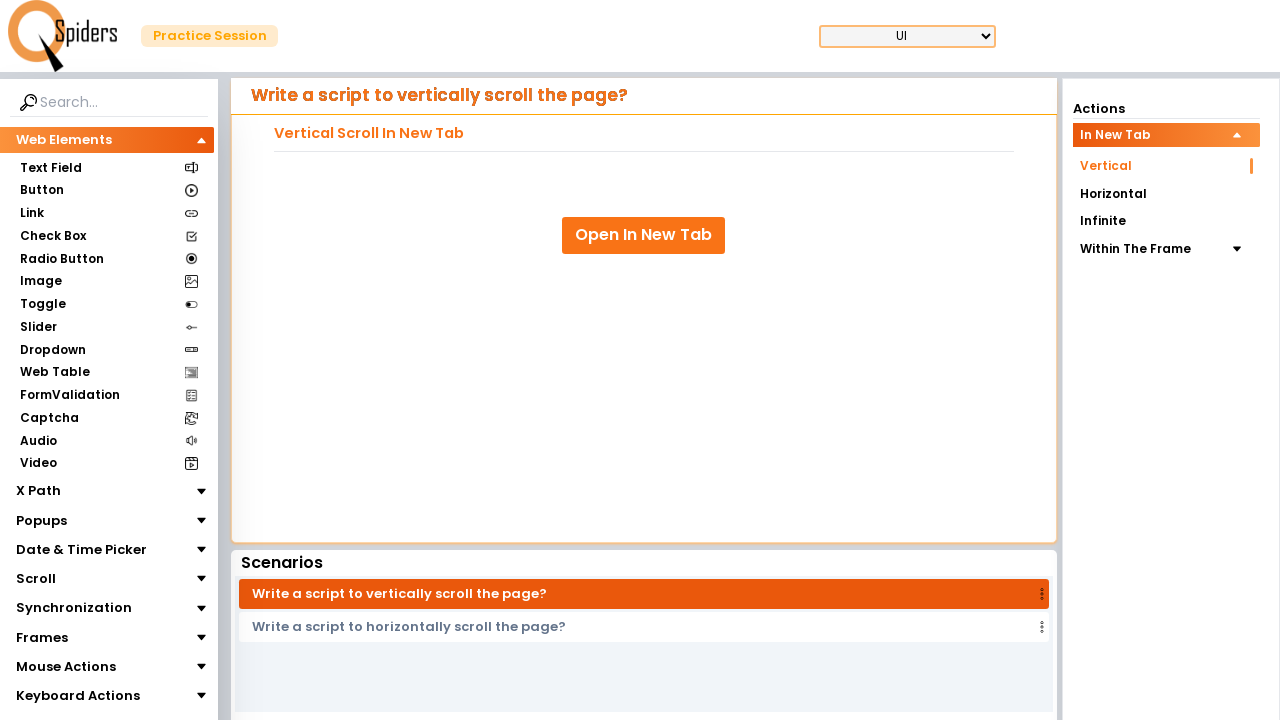

Clicked on 'Open In New Tab' link to open new tab at (644, 235) on a:text('Open In New Tab')
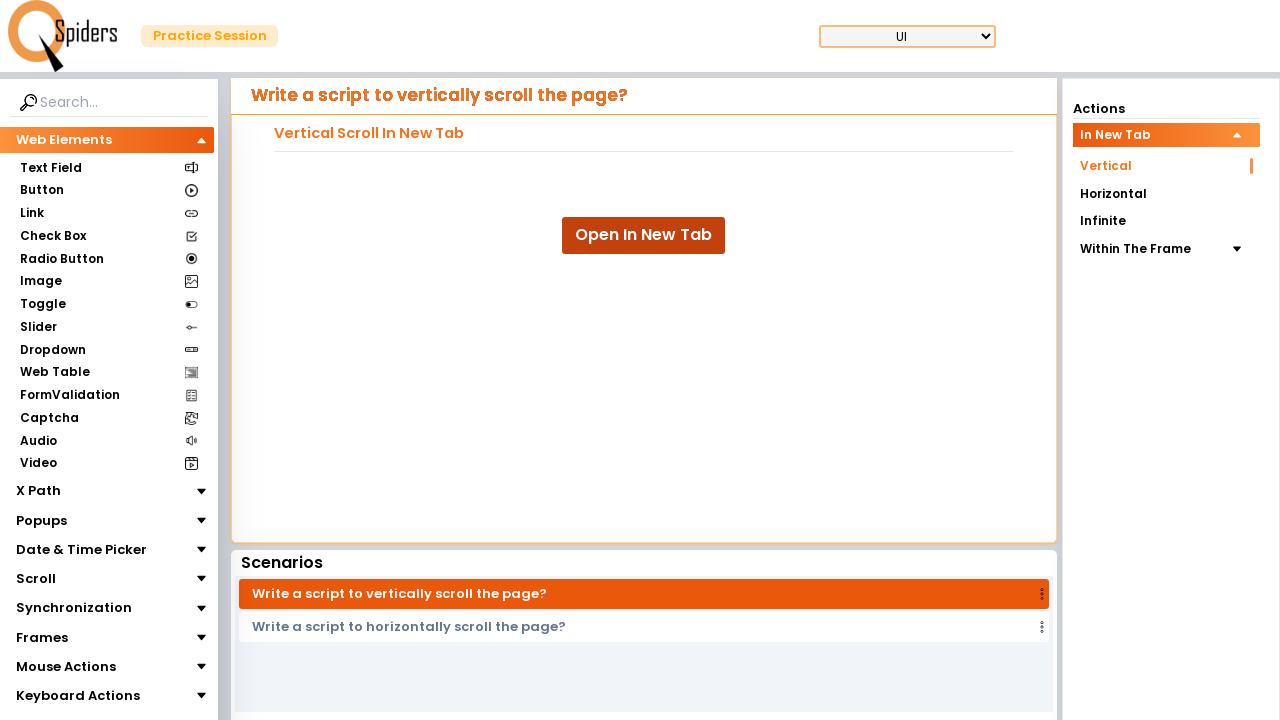

New tab loaded successfully
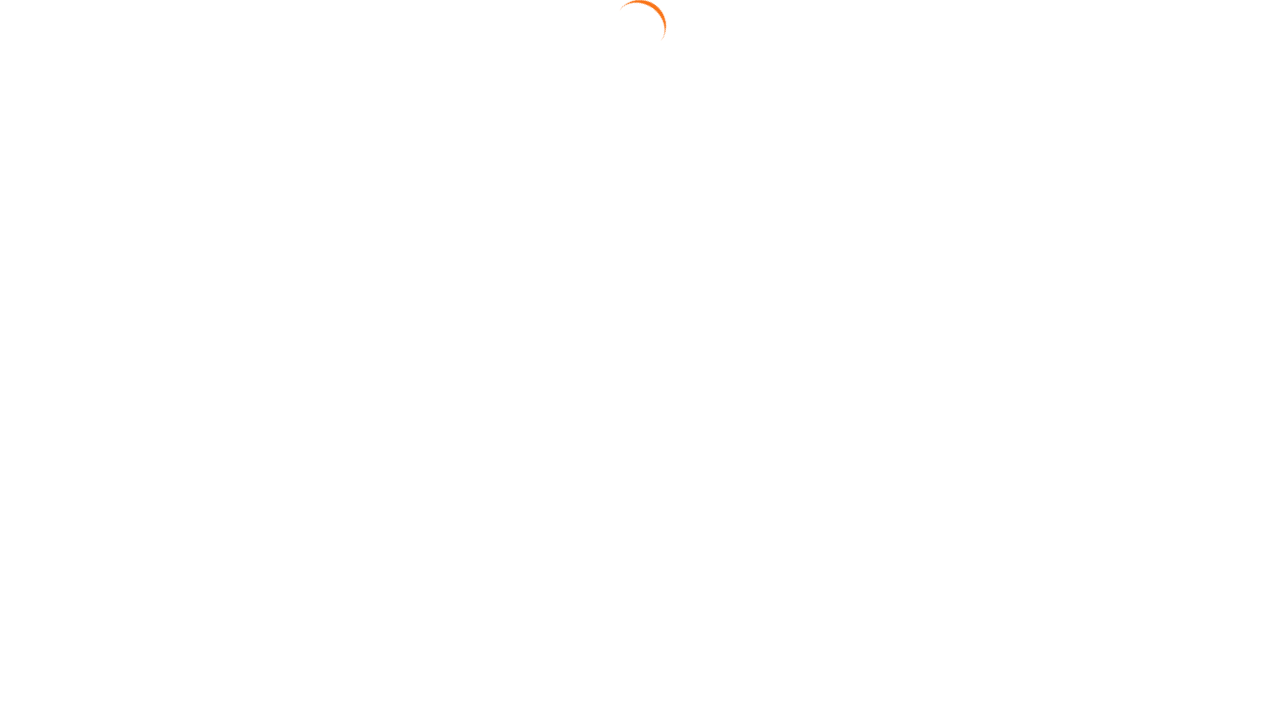

Scrolled to span element on the new page
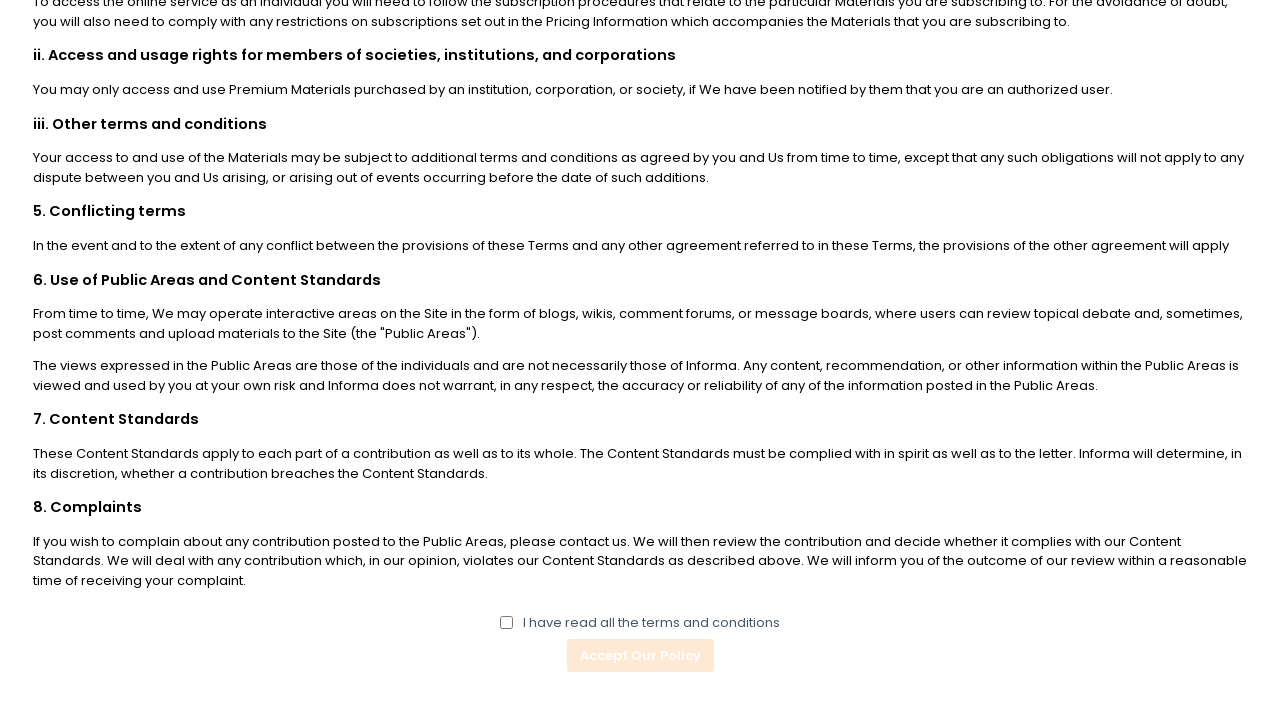

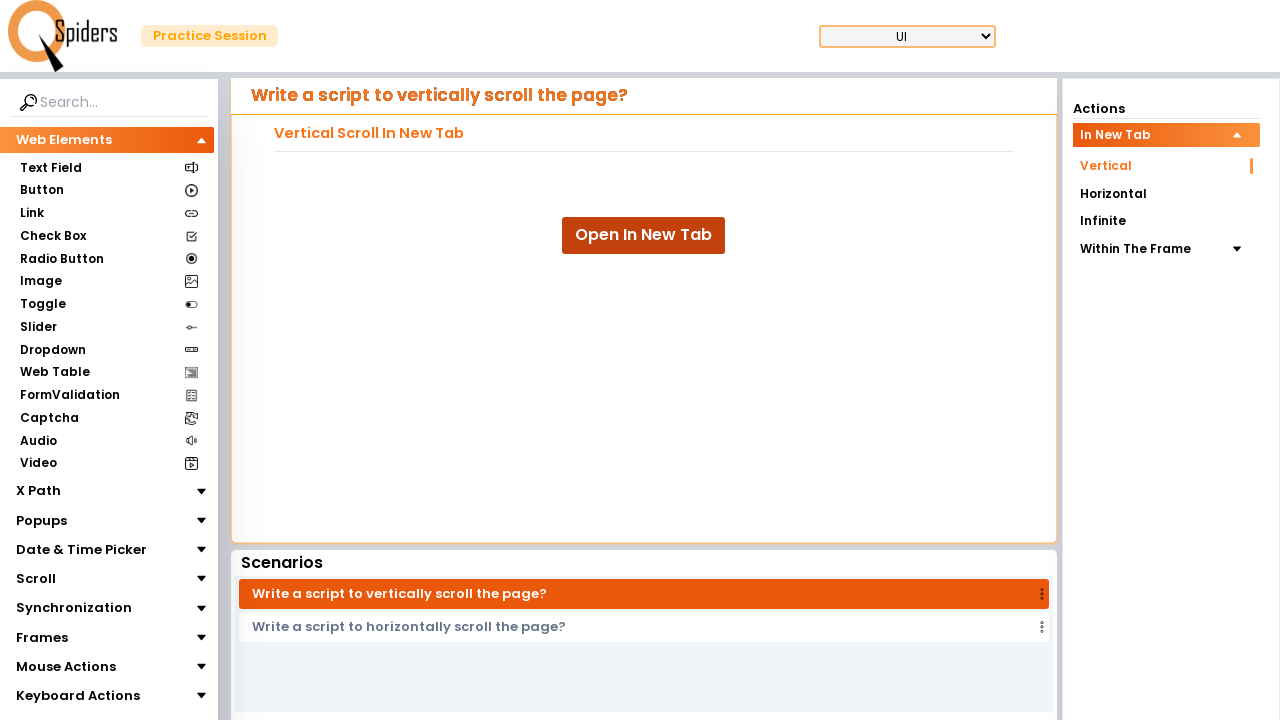